Tests clicking dynamic buttons that appear sequentially after each click

Starting URL: https://testpages.herokuapp.com/styled/dynamic-buttons-simple.html

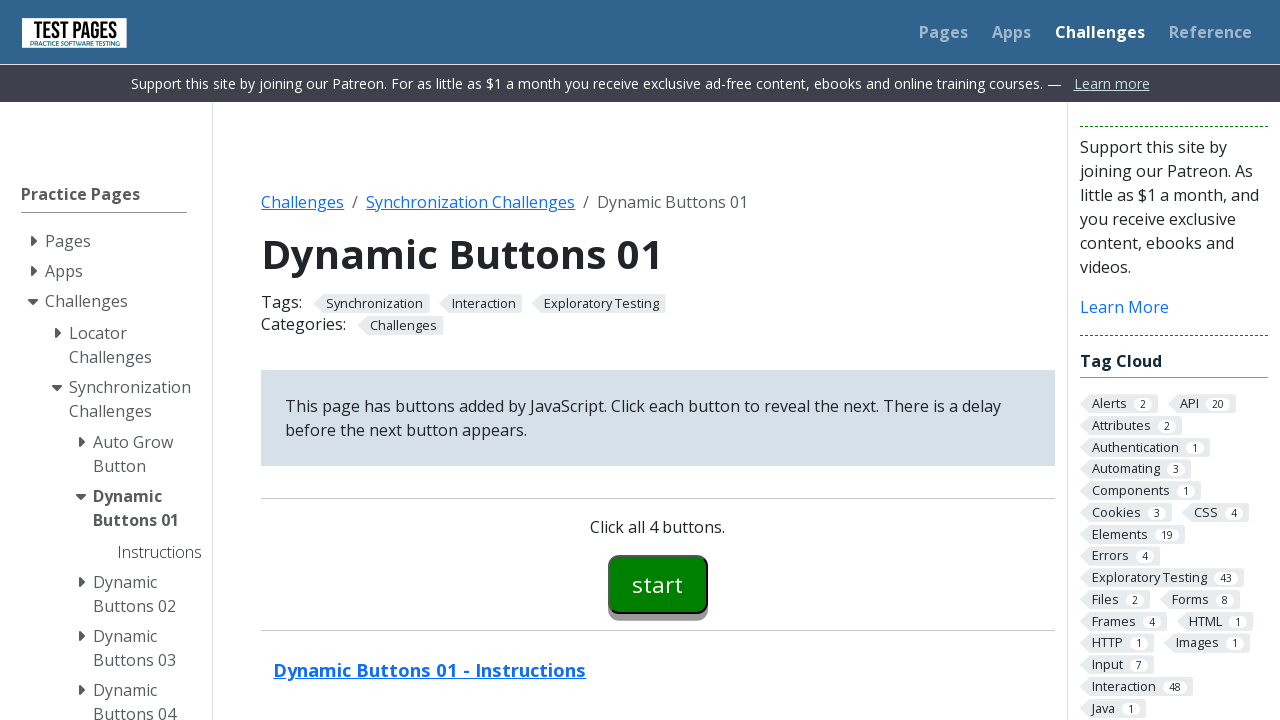

Clicked first dynamic button (#button00) at (658, 584) on #button00
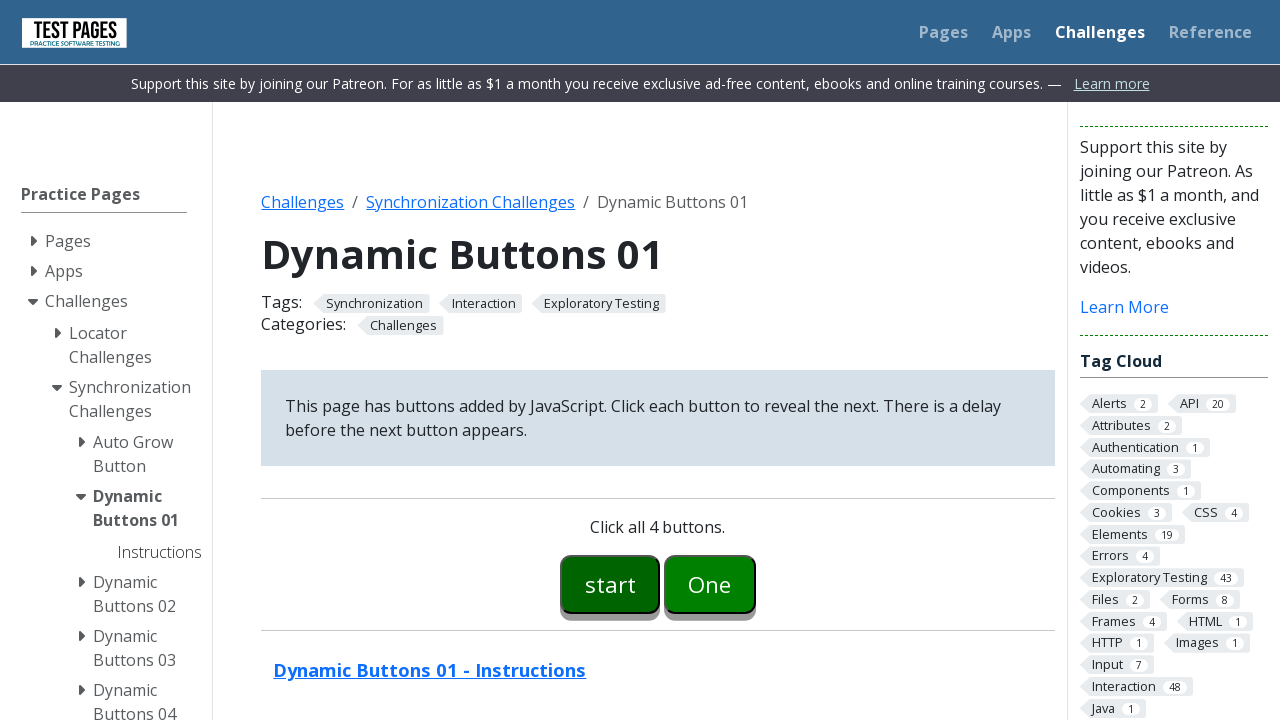

Clicked second dynamic button (#button01) at (710, 584) on #button01
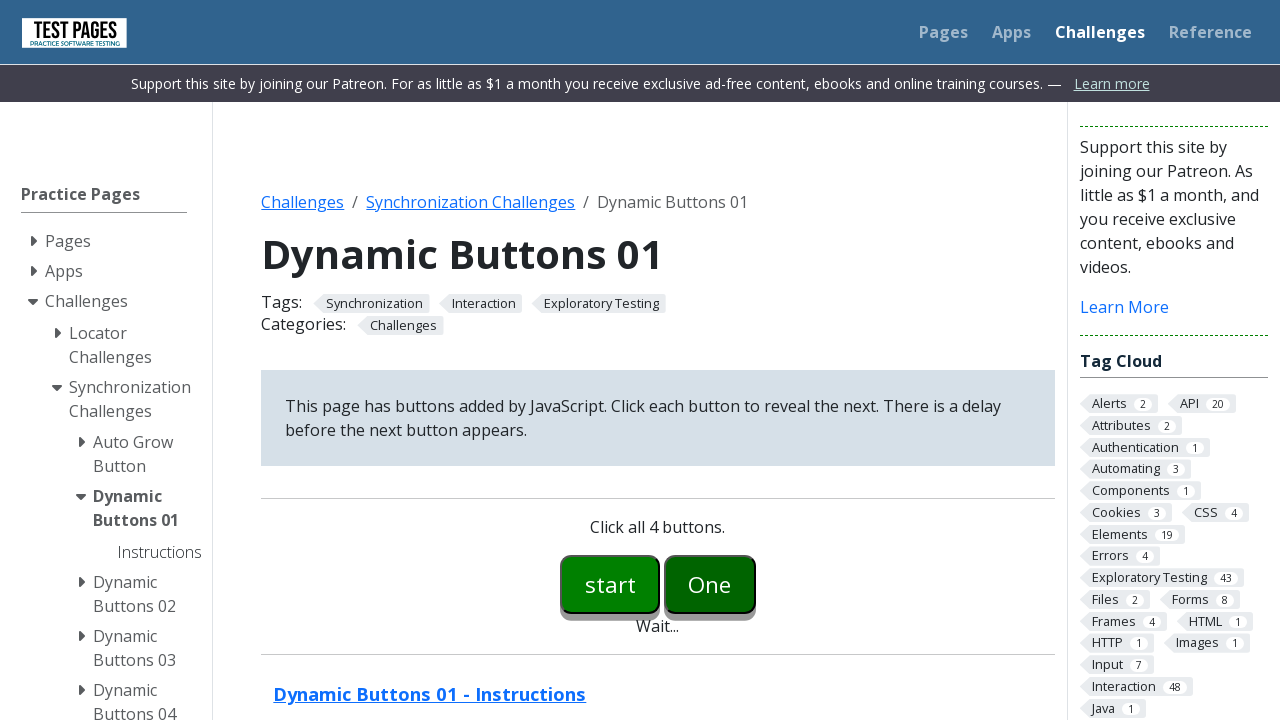

Third dynamic button (#button02) became visible
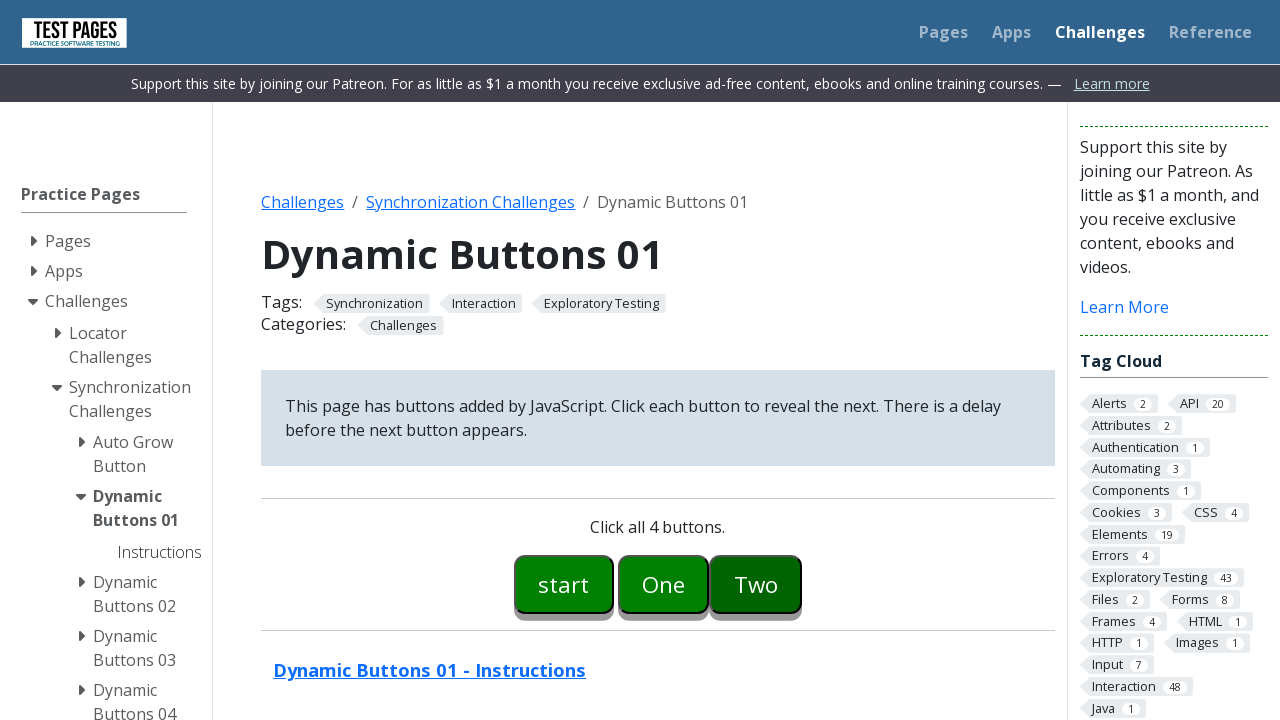

Clicked third dynamic button (#button02) at (756, 584) on #button02
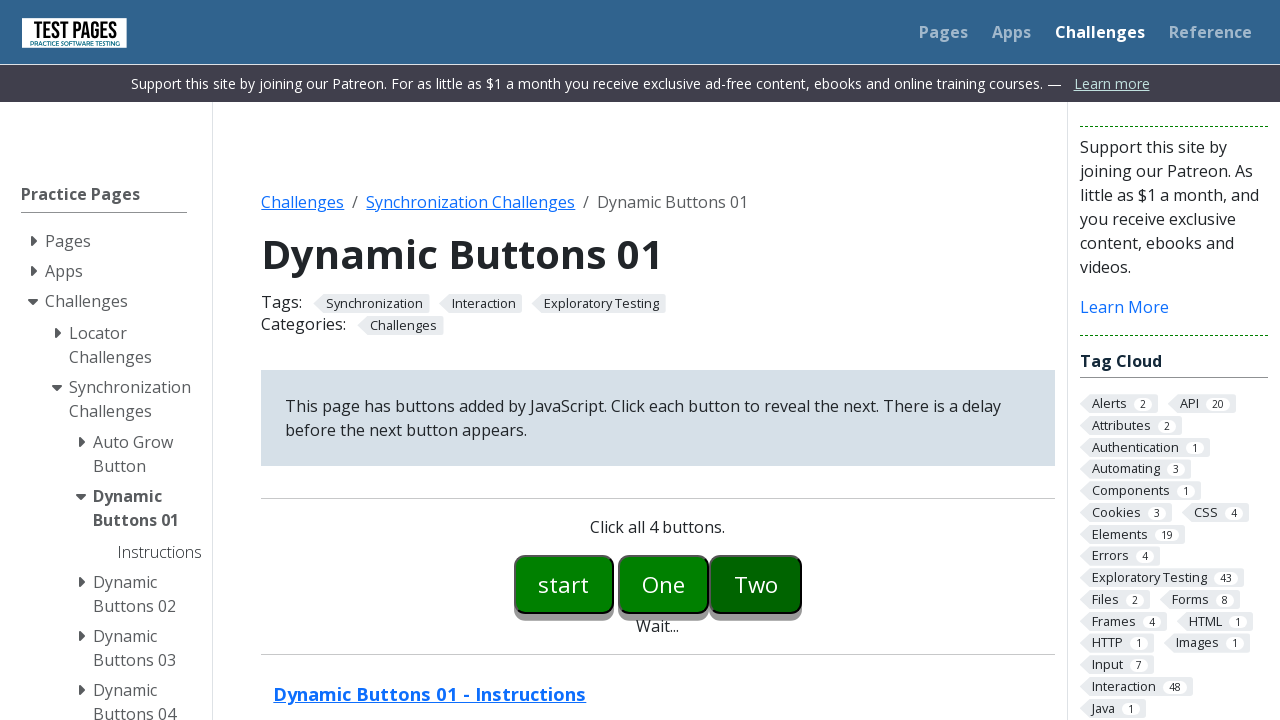

Fourth dynamic button (#button03) became visible
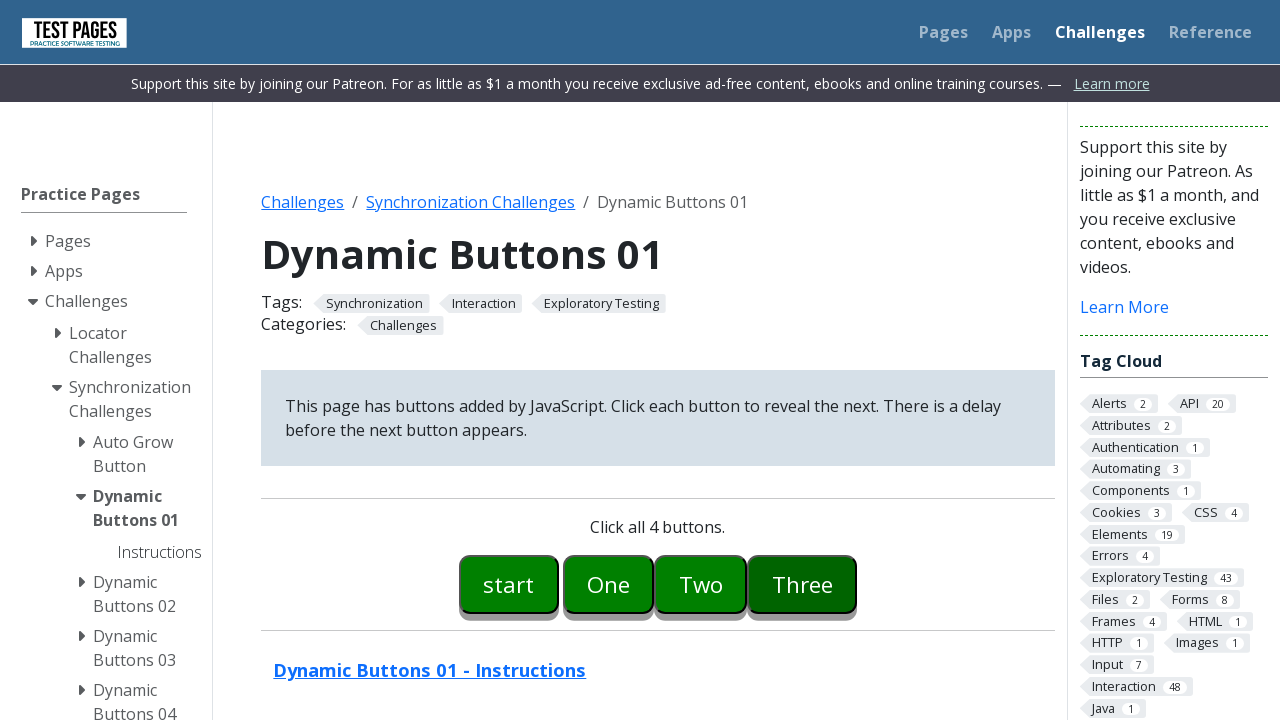

Clicked fourth dynamic button (#button03) at (802, 584) on #button03
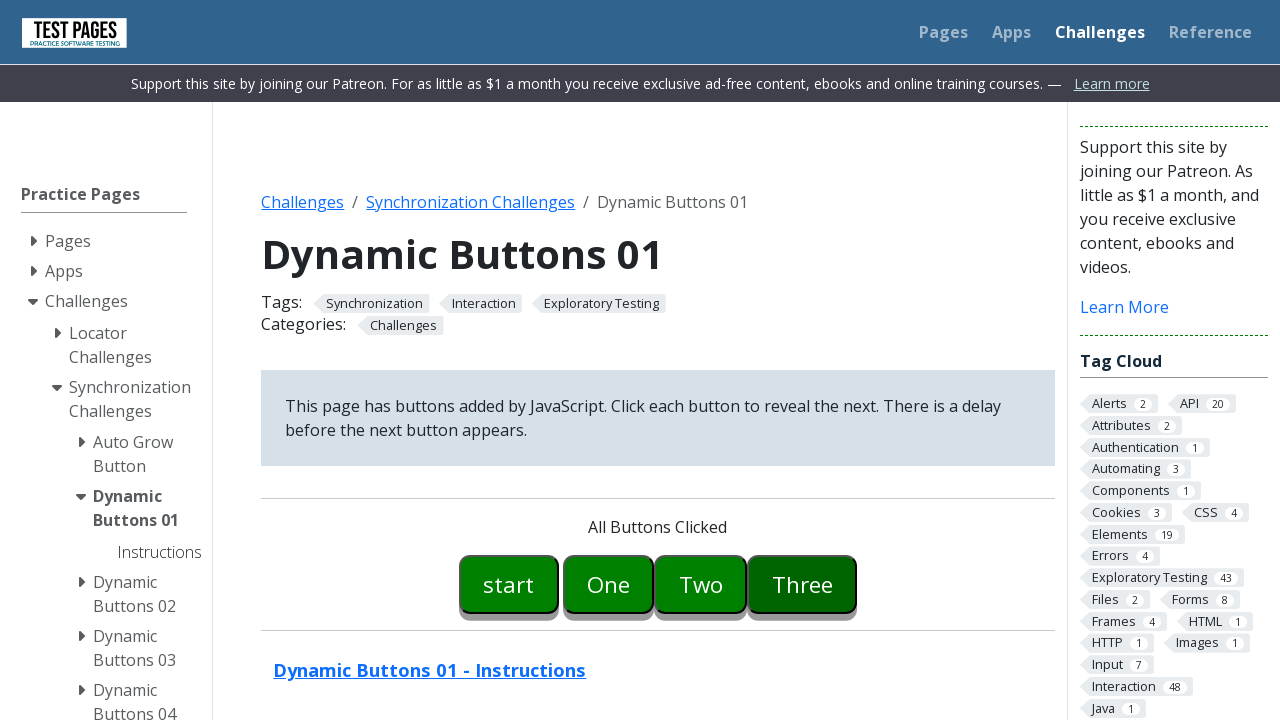

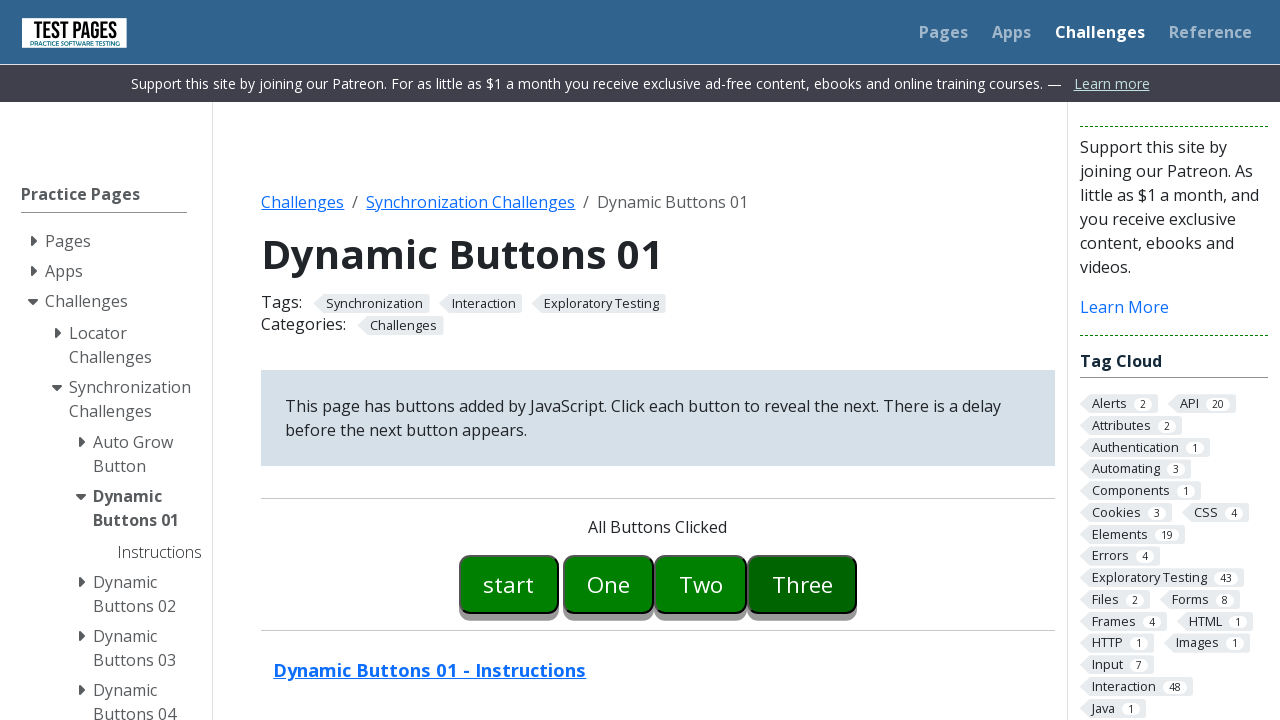